Tests how to work with disabled textboxes by using JavaScript execution to set a value in a disabled input field on a Selenium practice page.

Starting URL: http://seleniumpractise.blogspot.in/2016/09/how-to-work-with-disable-textbox-or.html

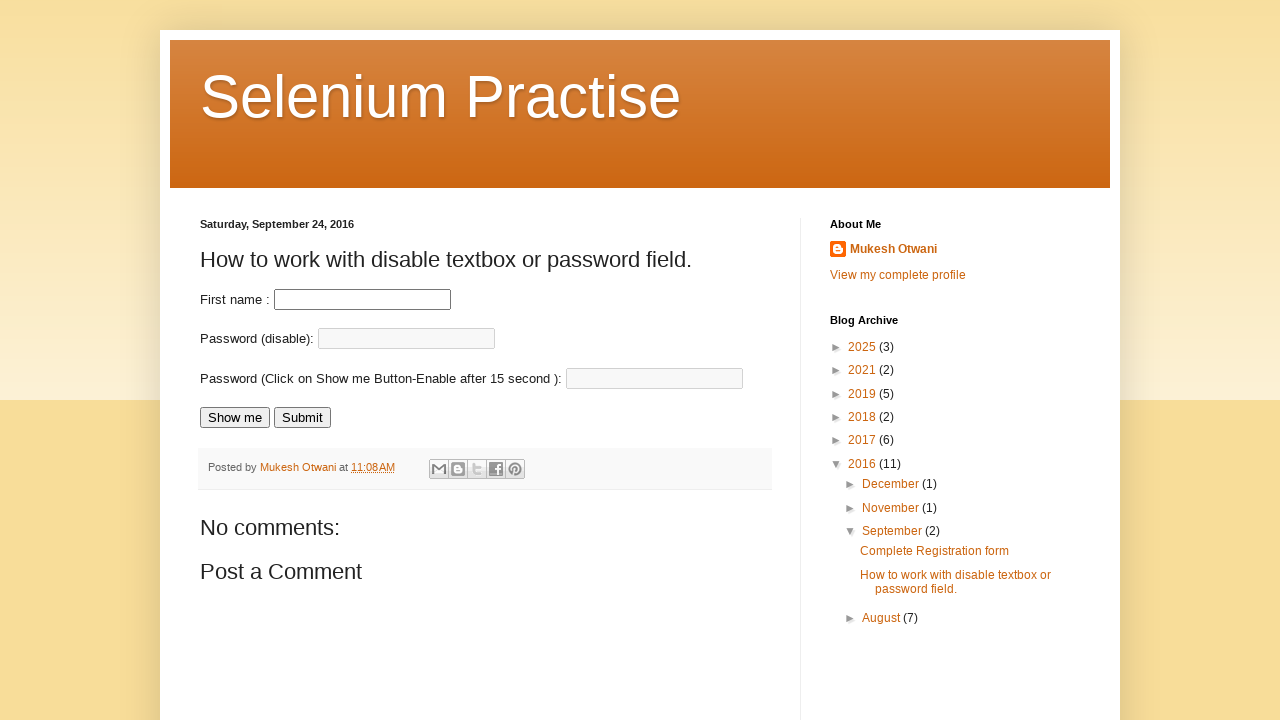

Waited for disabled input field with name 'lname' to be present
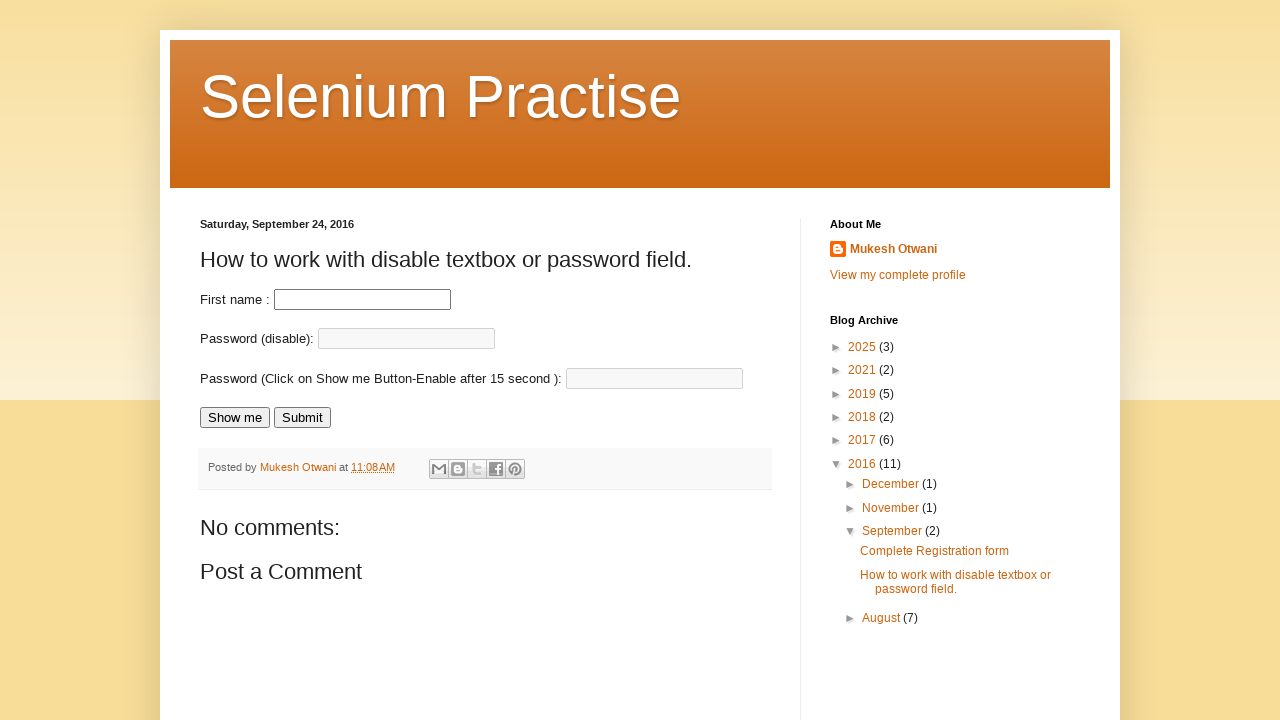

Executed JavaScript to set value '123456' in disabled textbox
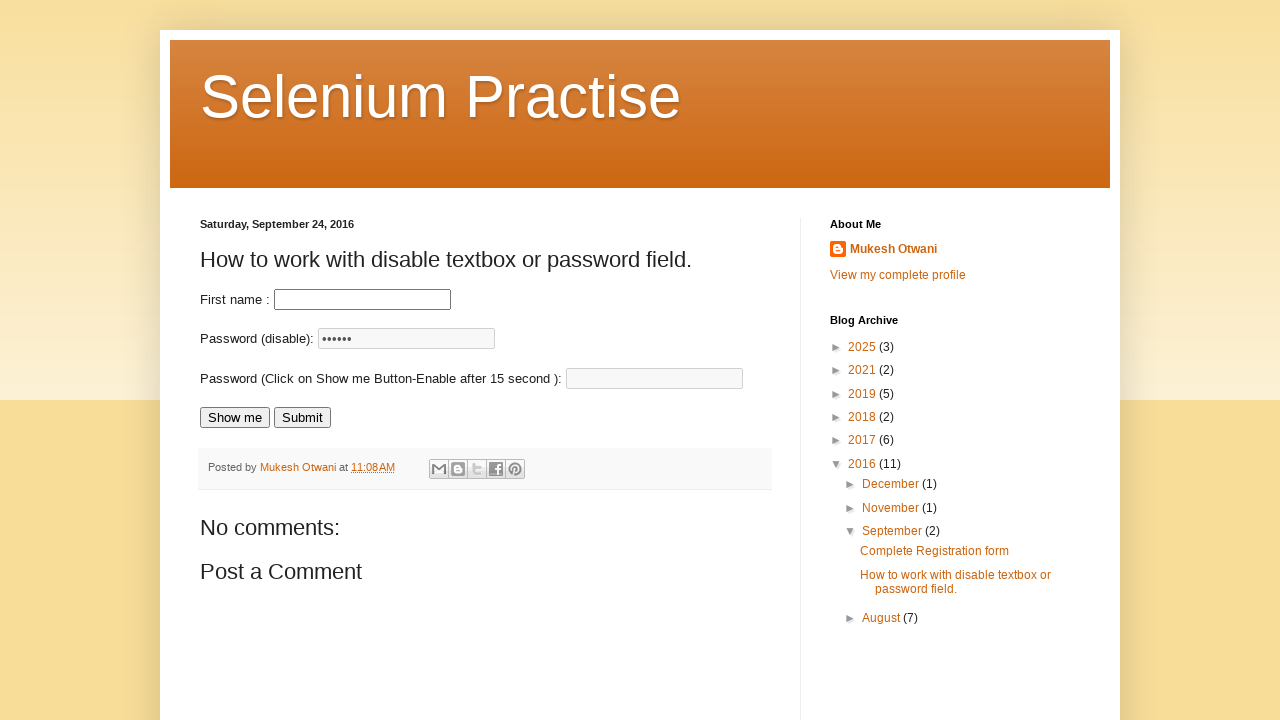

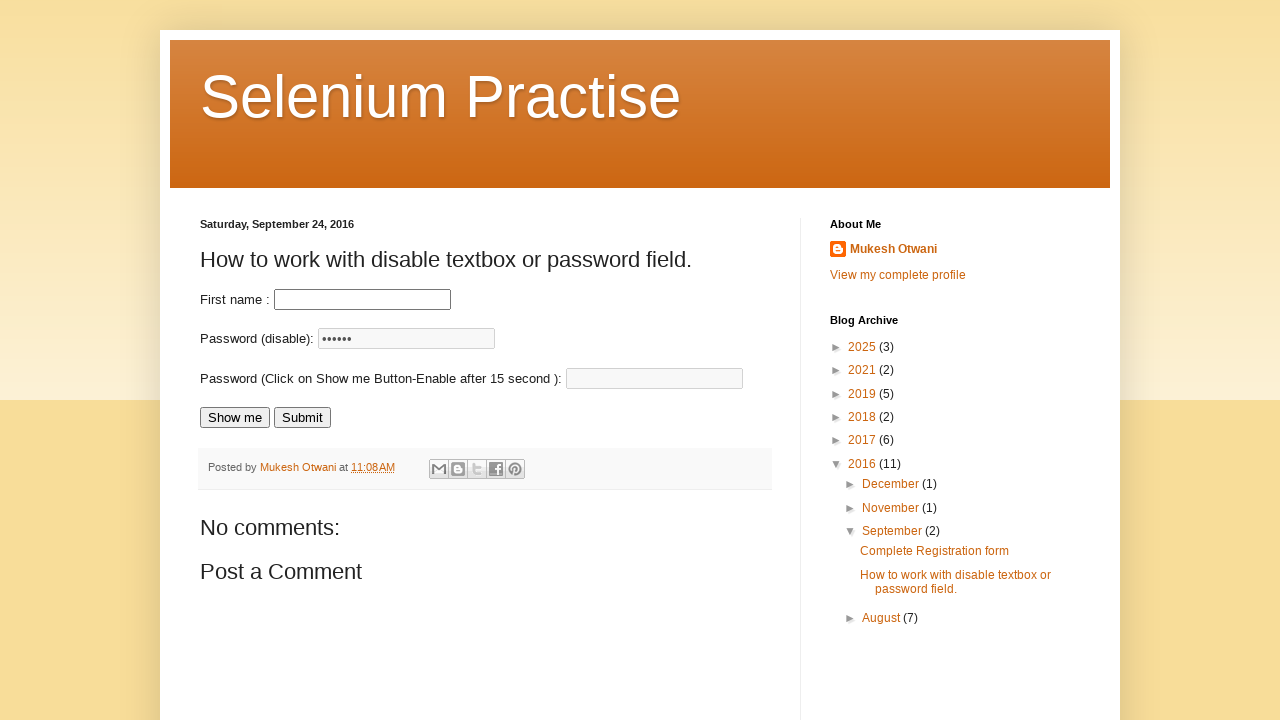